Clicks an alert button, retrieves the alert text, and accepts the alert

Starting URL: http://omayo.blogspot.com/

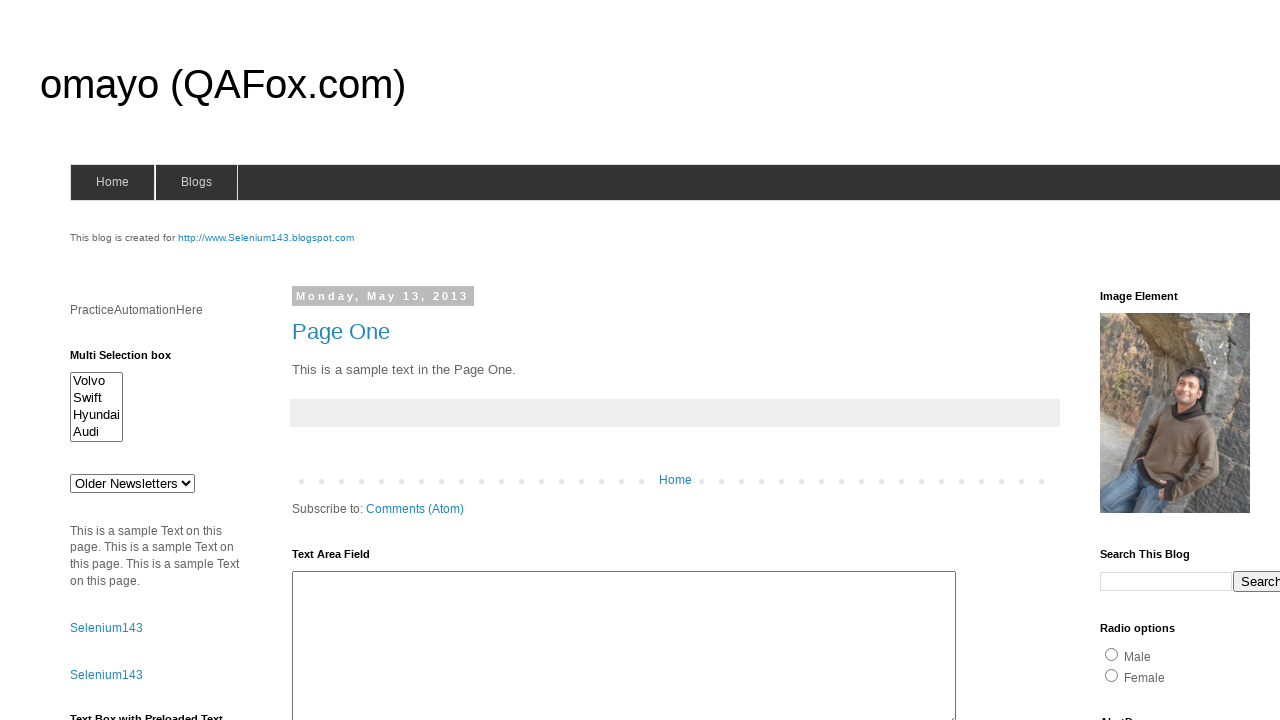

Set up dialog handler to capture and accept alerts
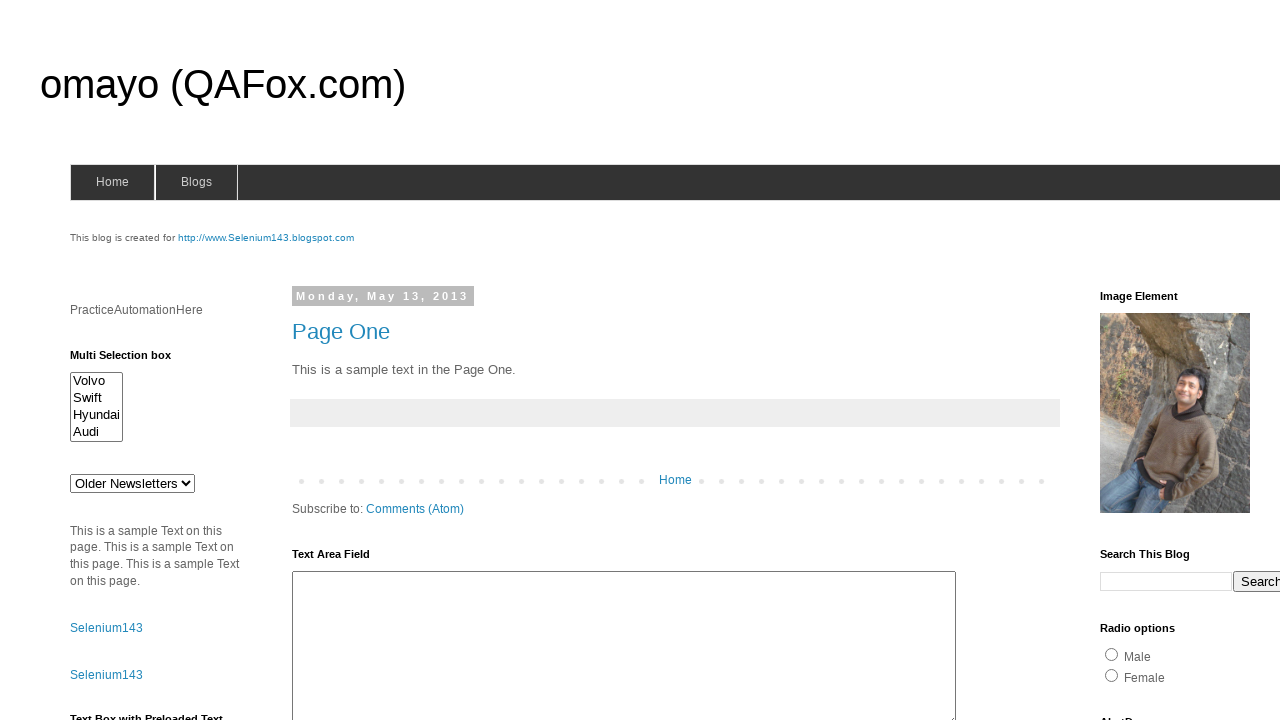

Clicked alert button to trigger alert dialog at (1154, 361) on #alert1
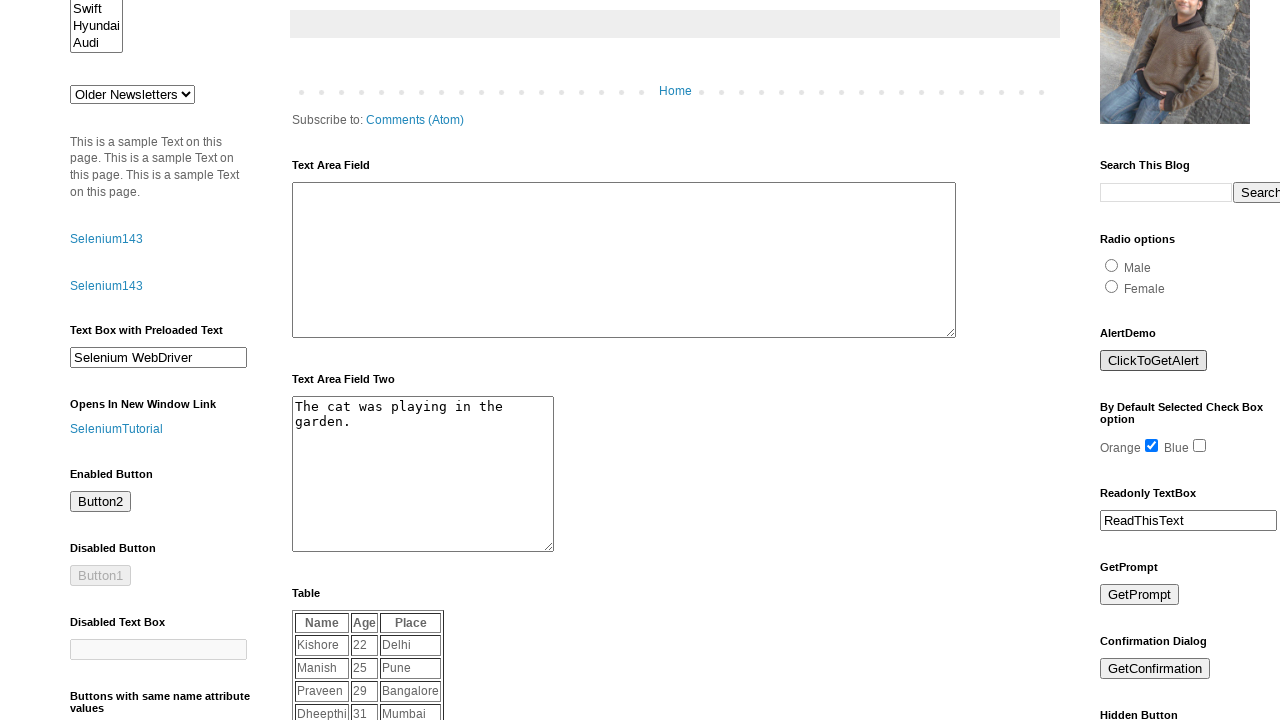

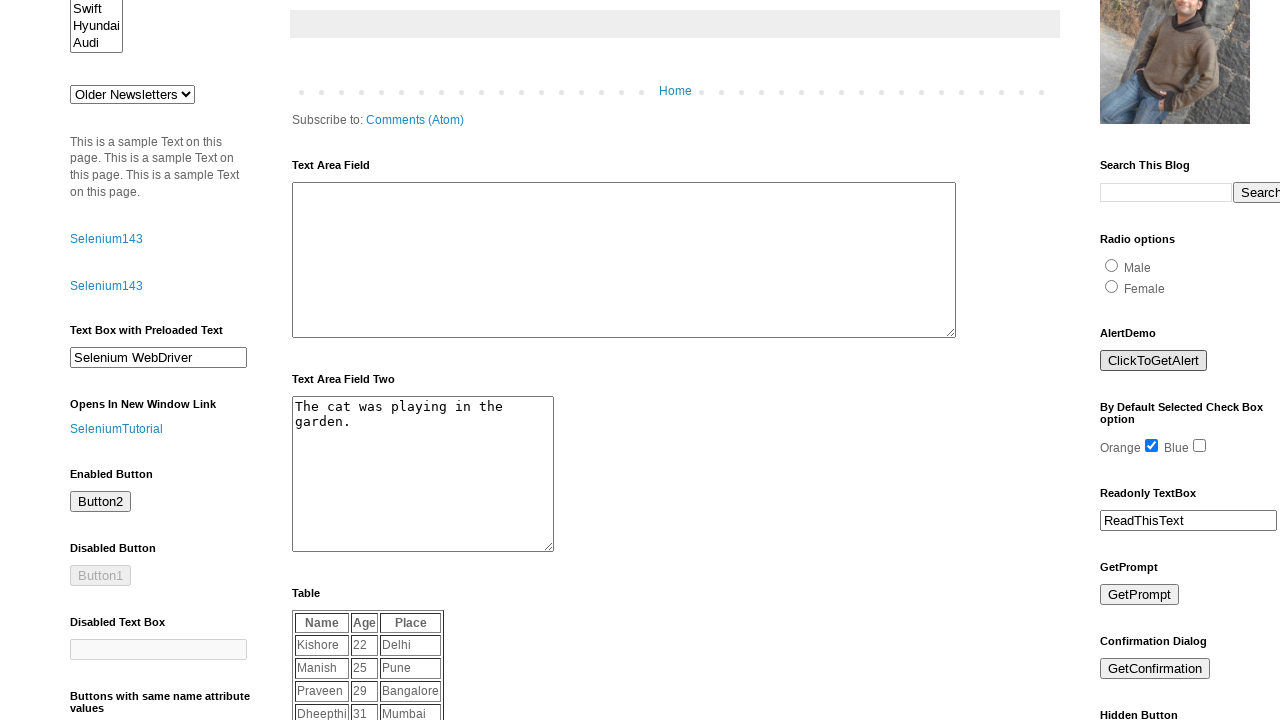